Tests Wikipedia search widget on the test automation practice site by entering a search term, submitting the search, and clicking on the resulting links

Starting URL: https://testautomationpractice.blogspot.com/

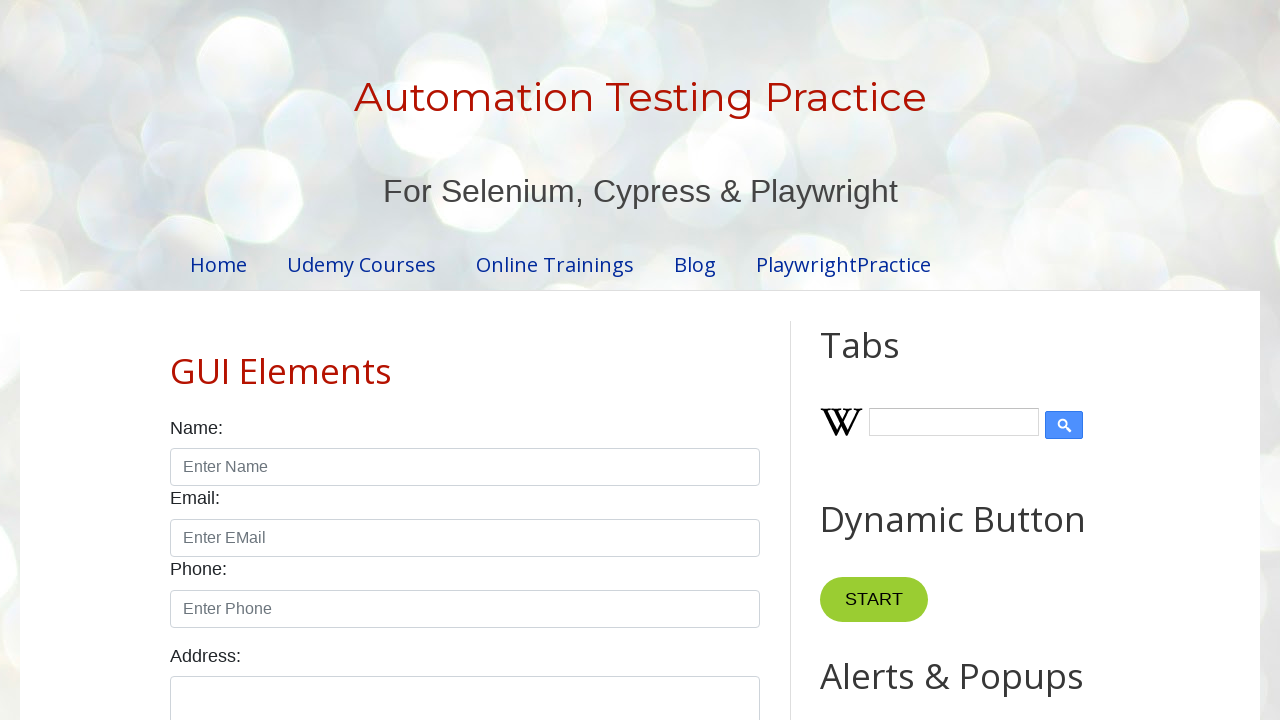

Filled Wikipedia search input with 'selenium' on input#Wikipedia1_wikipedia-search-input
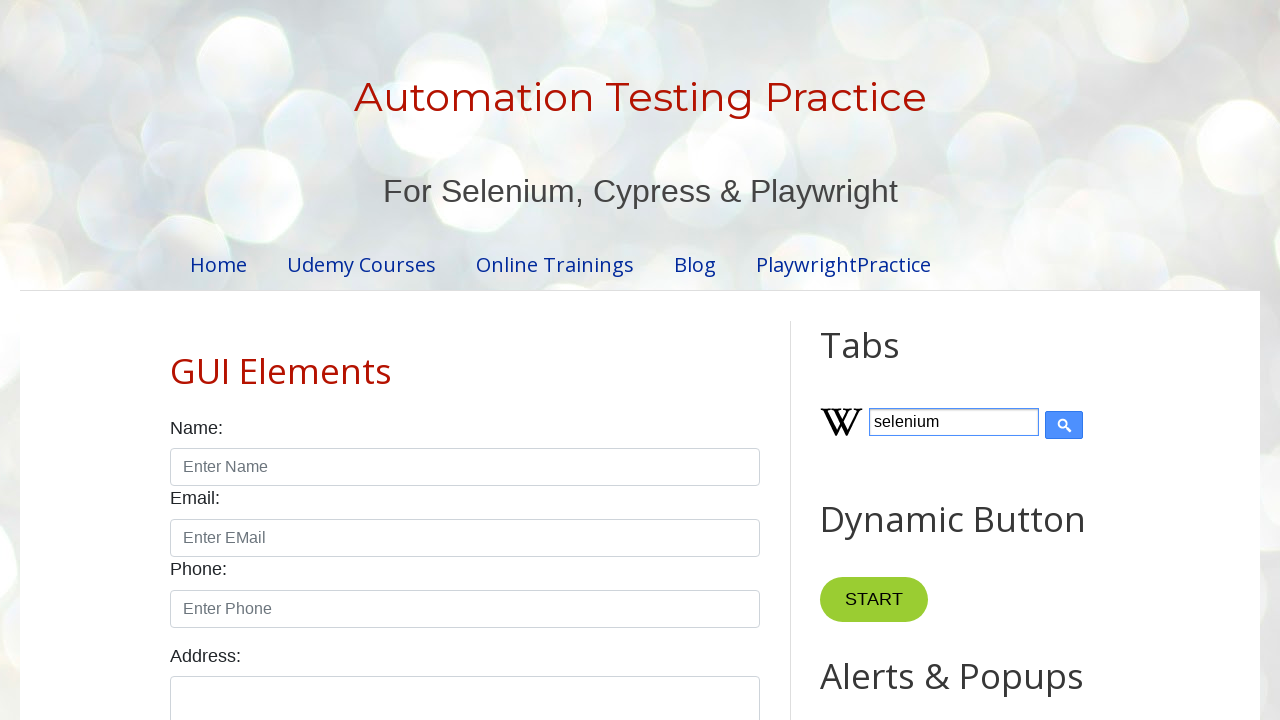

Clicked Wikipedia search submit button at (1064, 425) on input[type='submit']
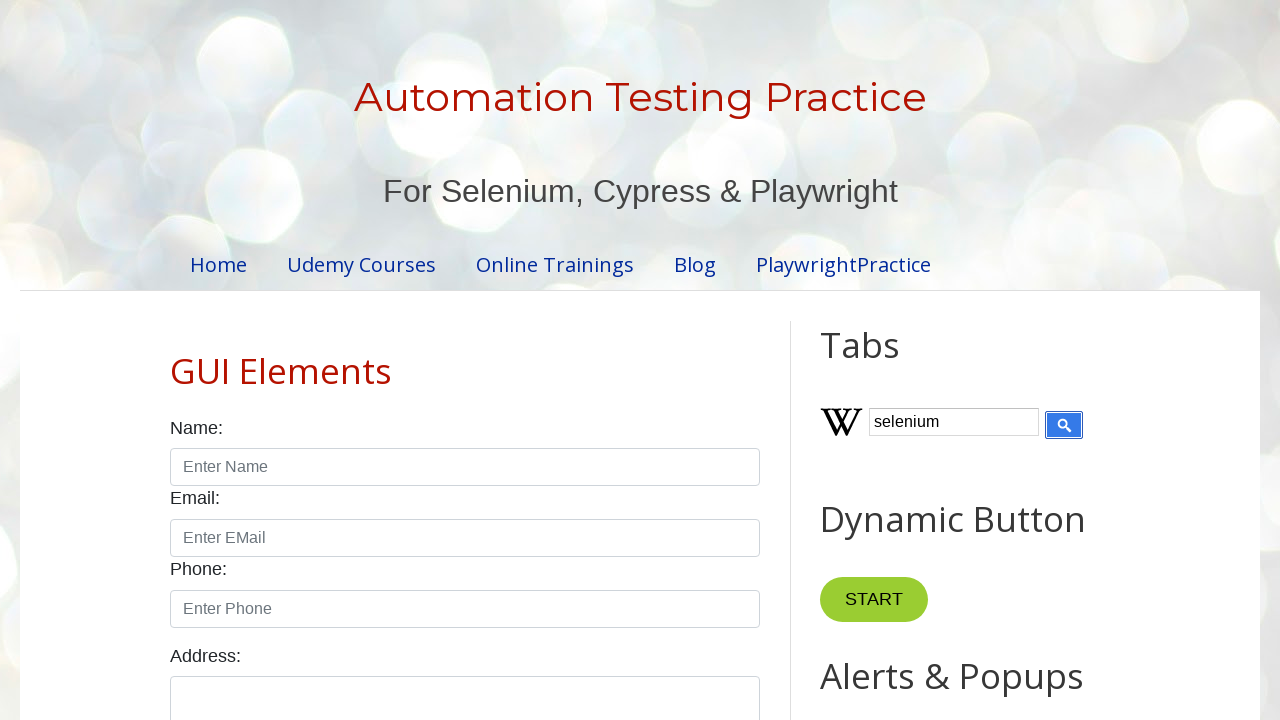

Waited for search results to load
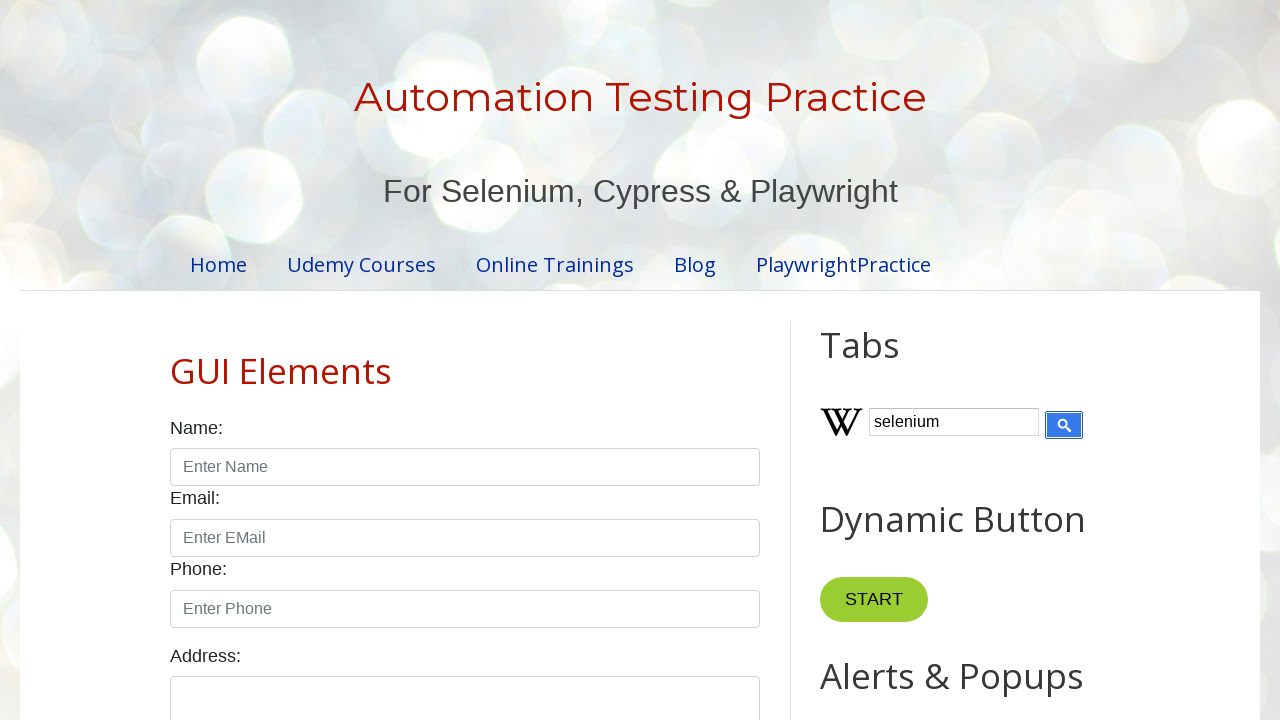

Clicked on a search result link at (331, 360) on a[target='_blank'] >> nth=0
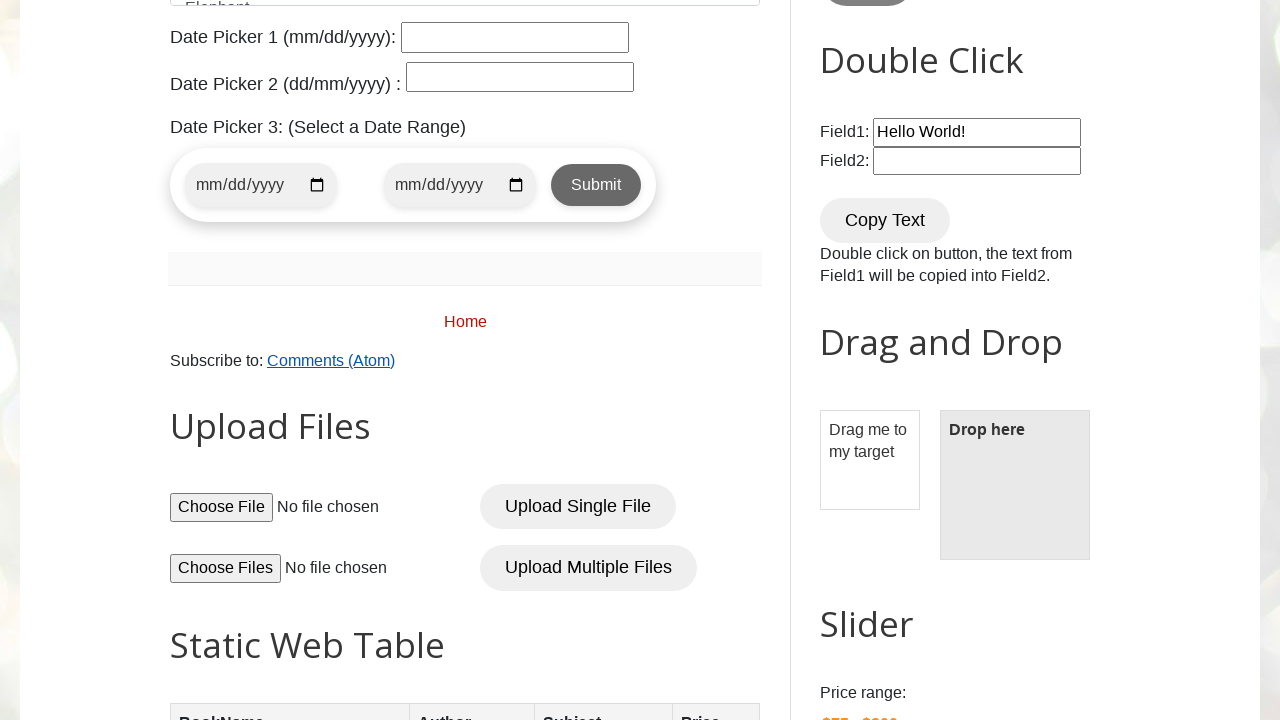

Clicked on a search result link at (842, 361) on a[target='_blank'] >> nth=1
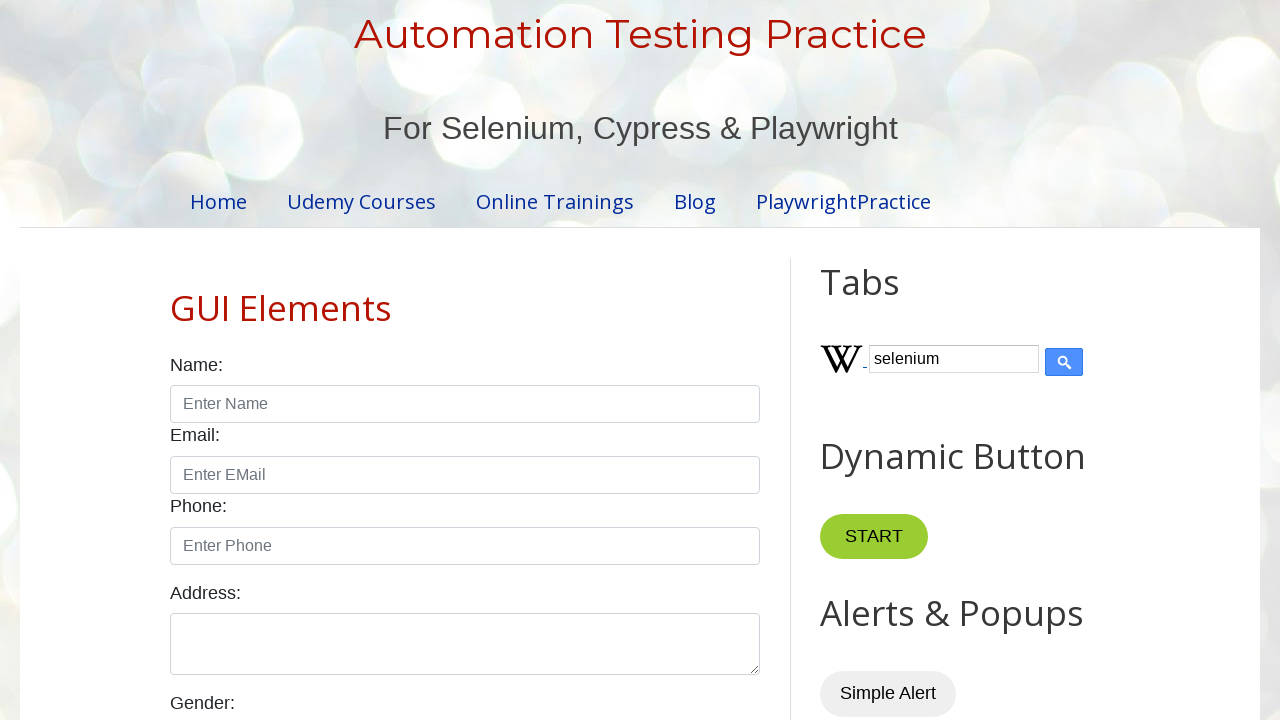

Clicked on a search result link at (628, 658) on a[target='_blank'] >> nth=2
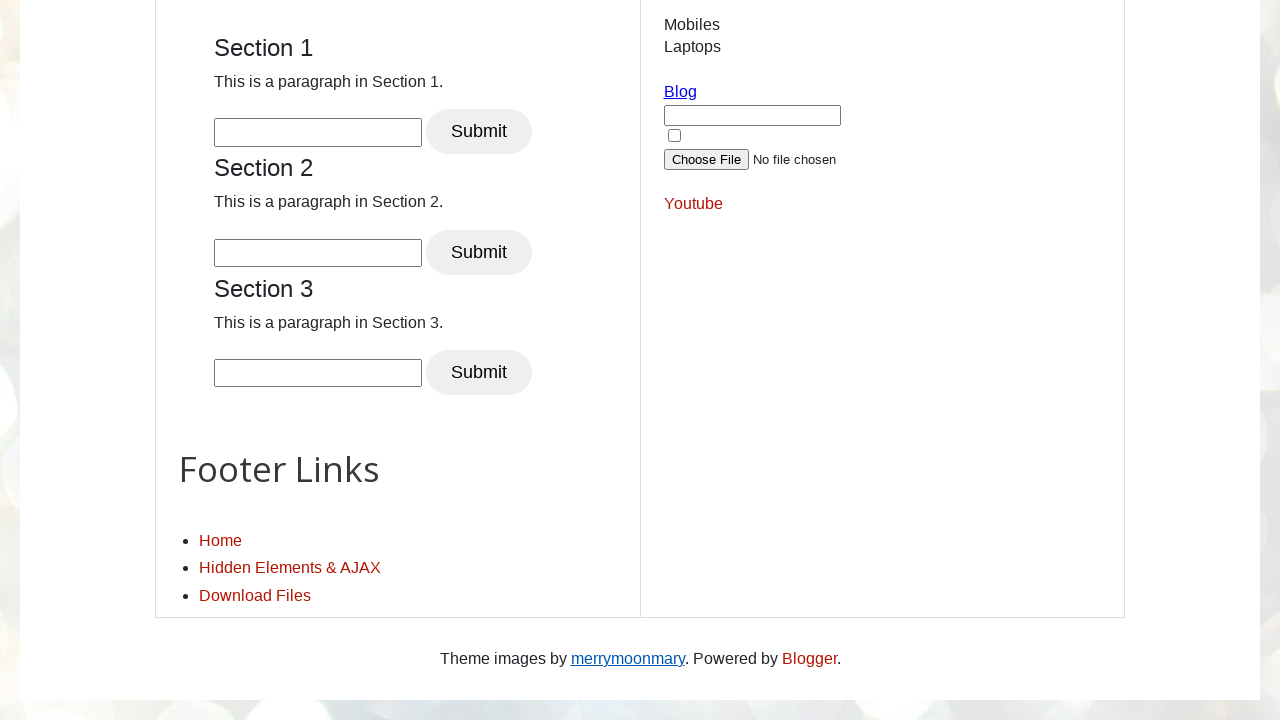

Clicked on a search result link at (809, 658) on a[target='_blank'] >> nth=3
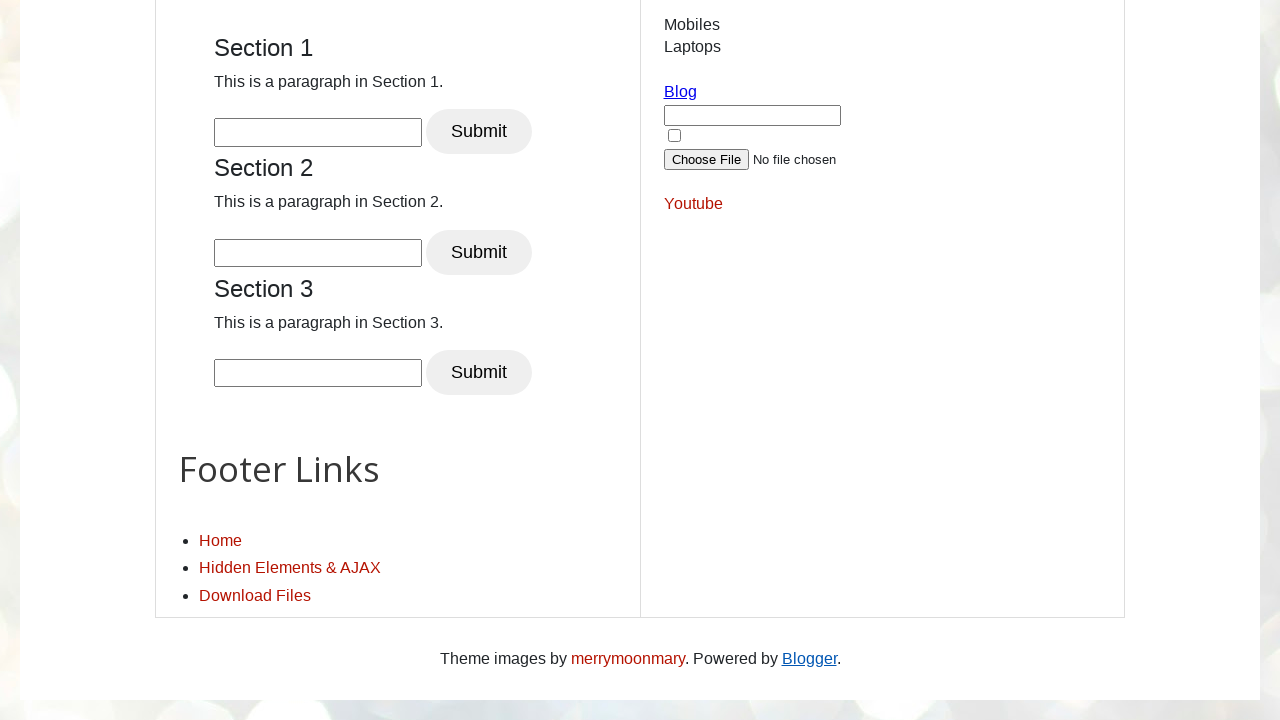

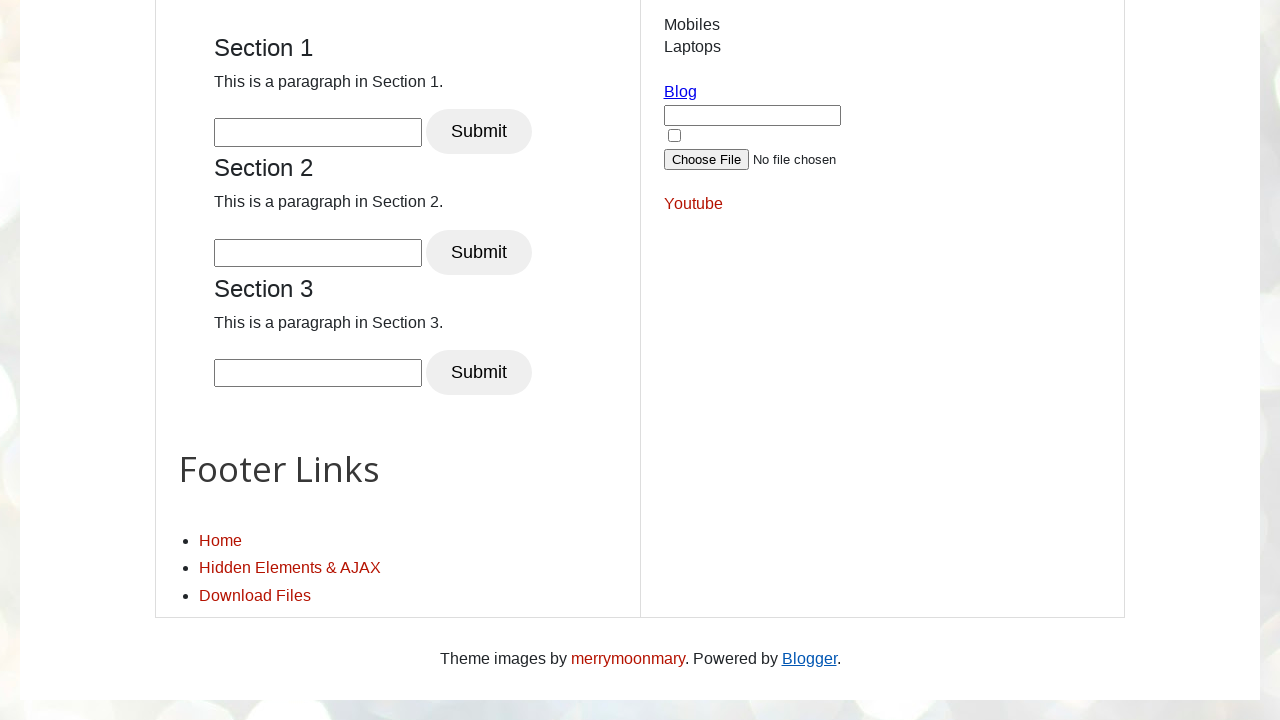